Tests the search and filter functionality on Ajio e-commerce site by searching for "bags", then filtering by "Men" category and "Men - Fashion Bags" subcategory, and verifying that results are displayed.

Starting URL: https://www.ajio.com/

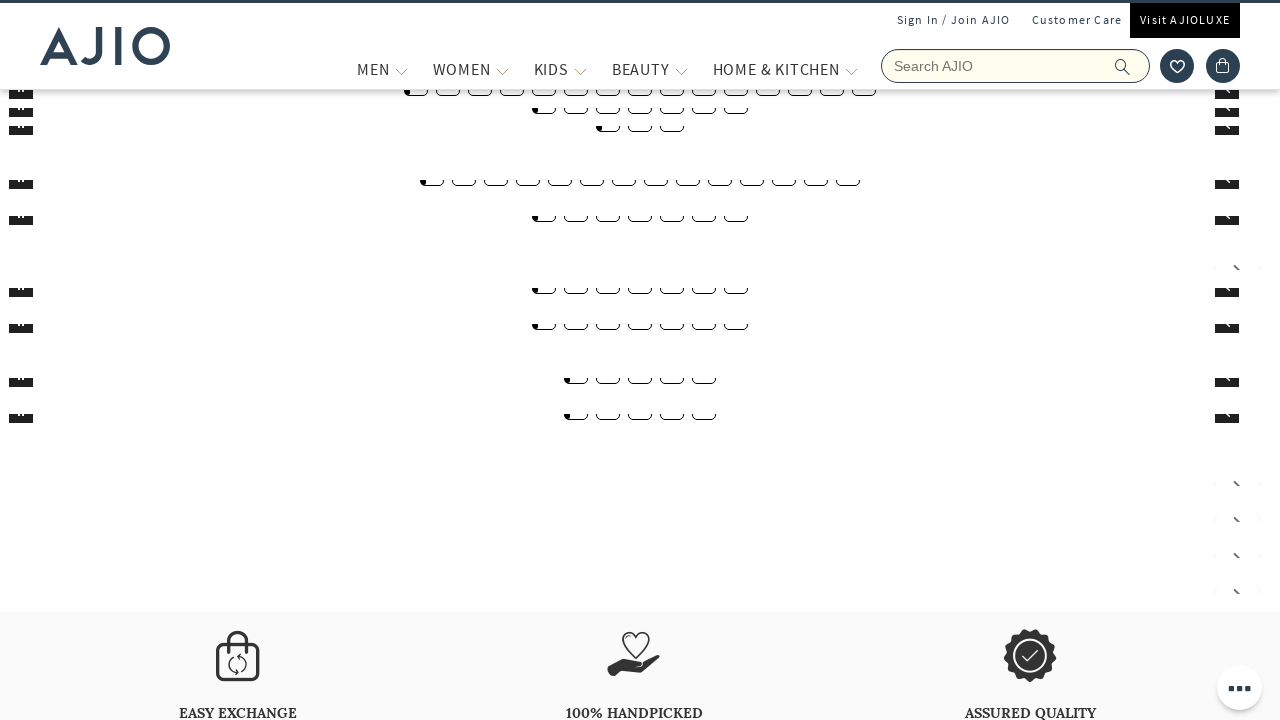

Filled search field with 'bags' on input[name='searchVal']
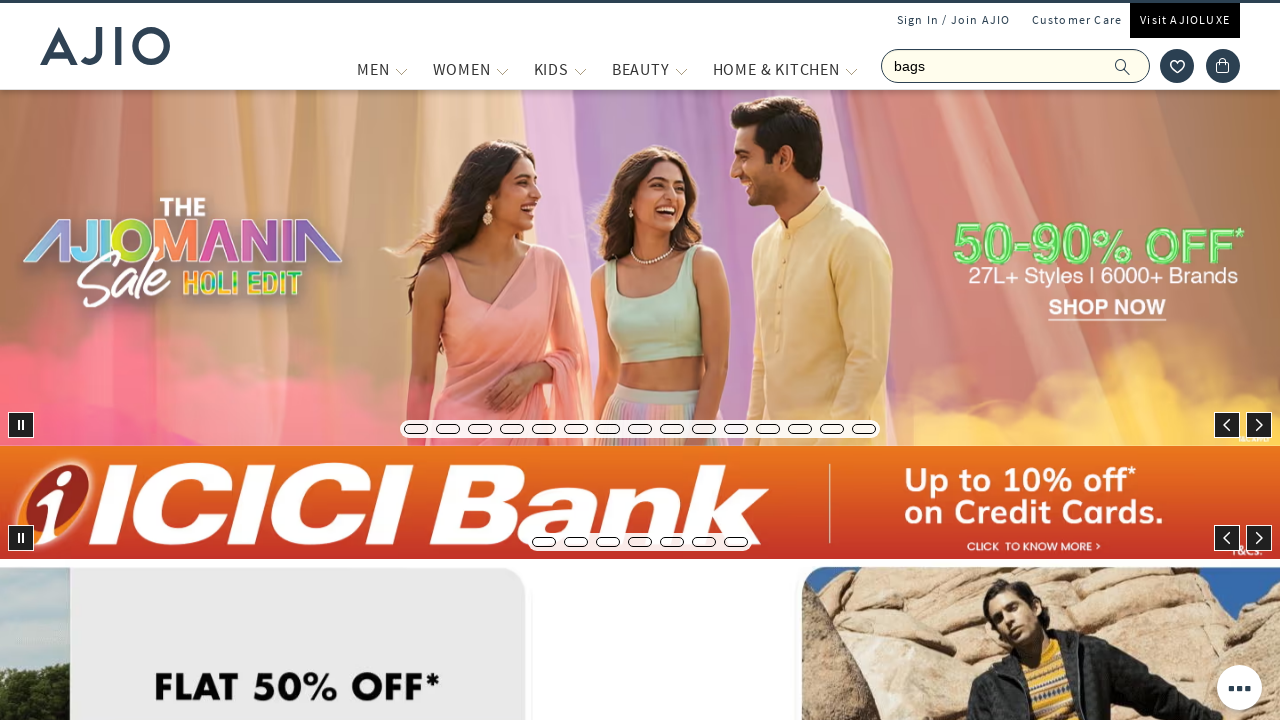

Pressed Enter to submit search for bags on input[name='searchVal']
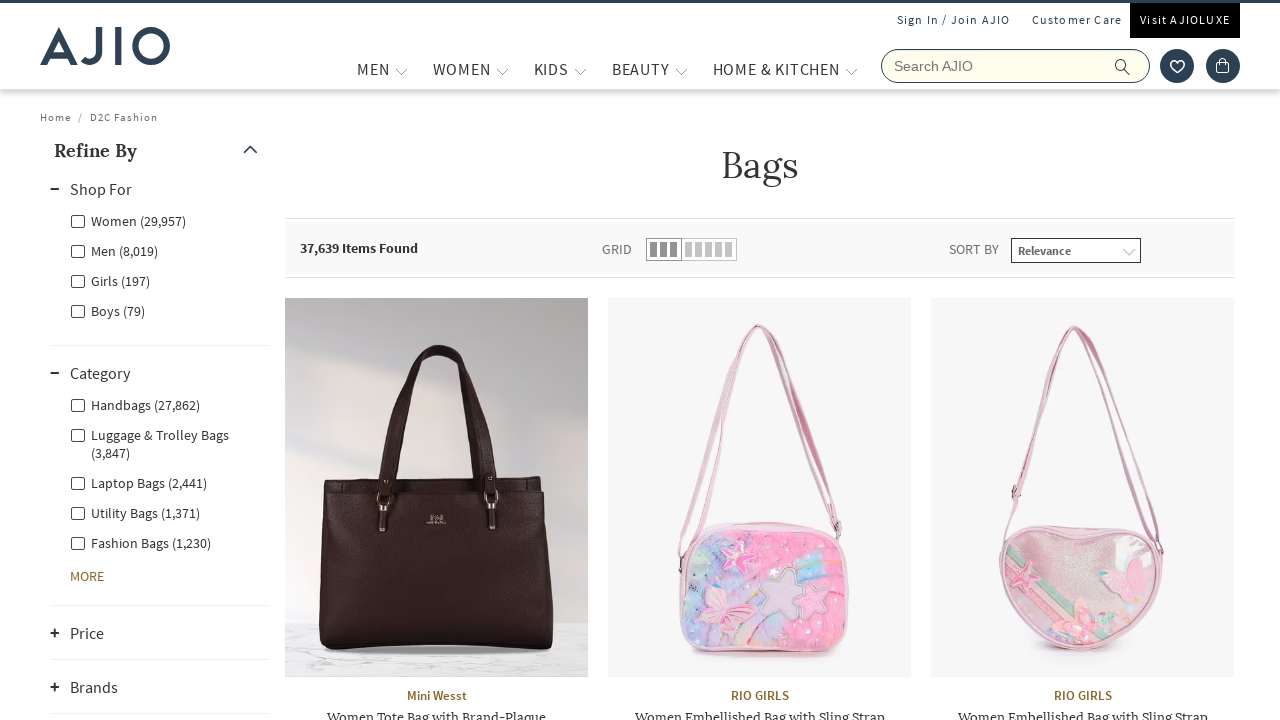

Search results loaded and Men filter became visible
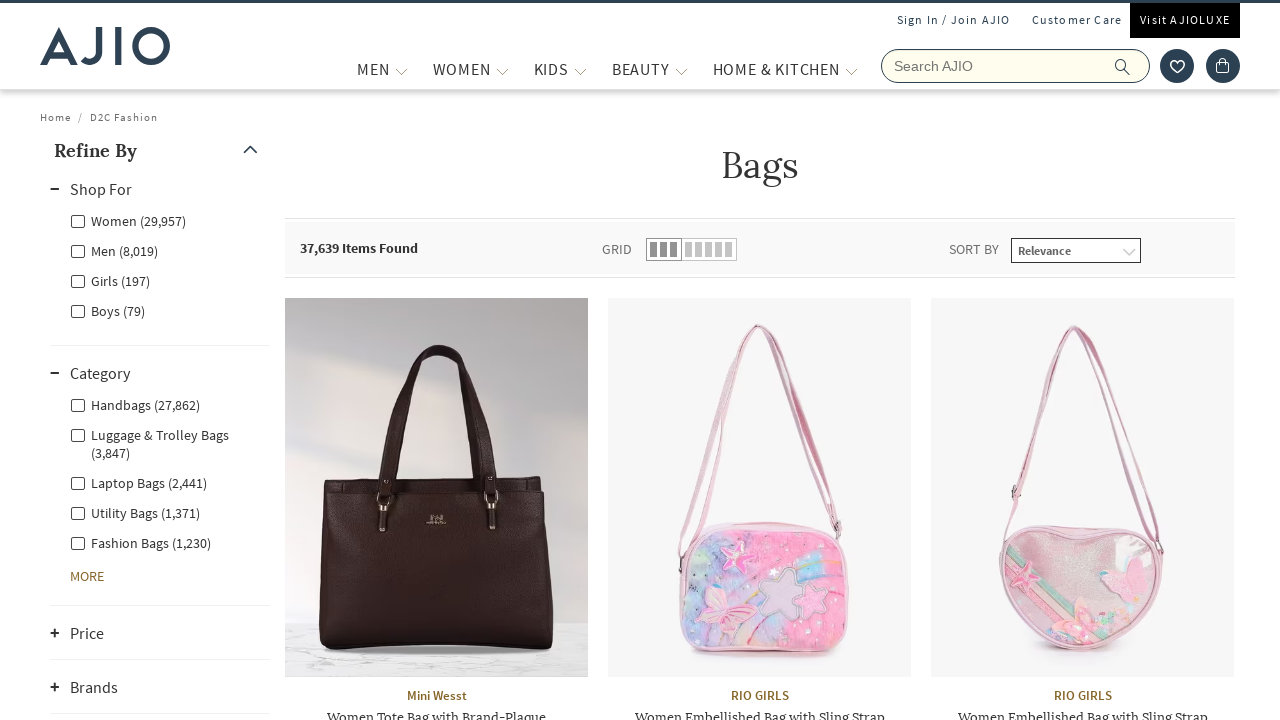

Clicked on 'Men' category filter at (114, 250) on xpath=//input[@id='Men']/following::label
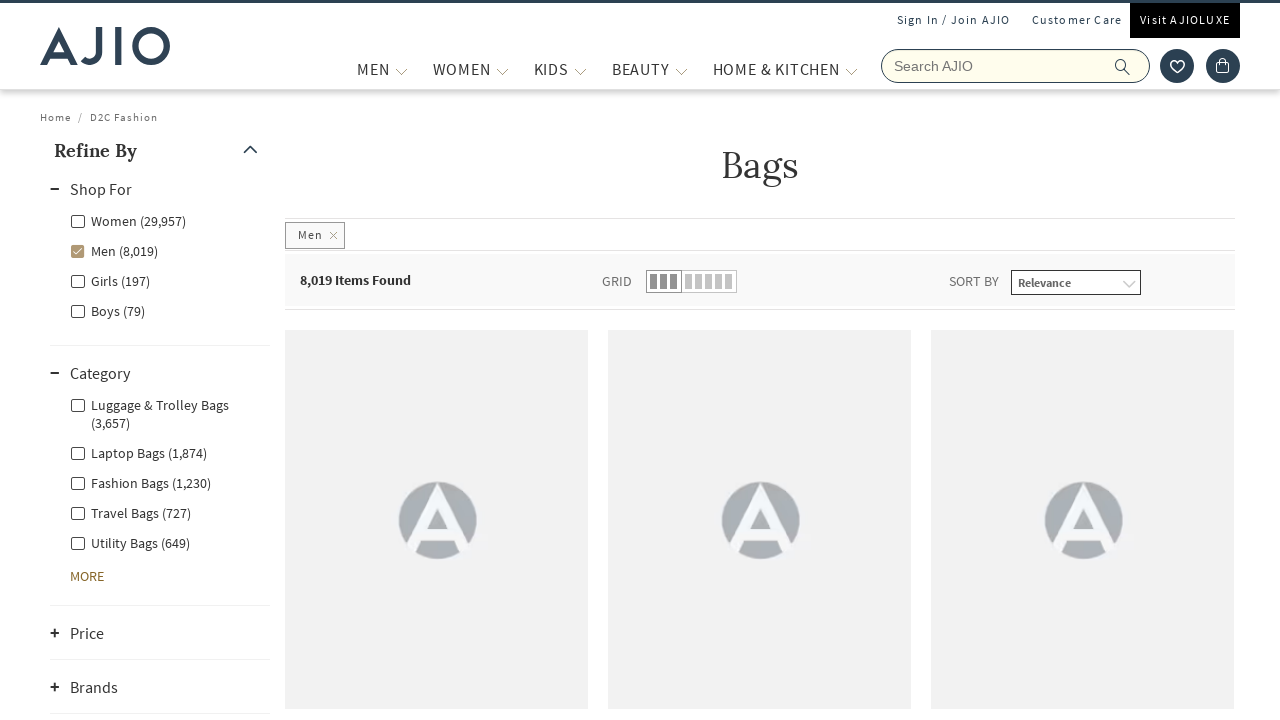

Waited for Men filter to apply
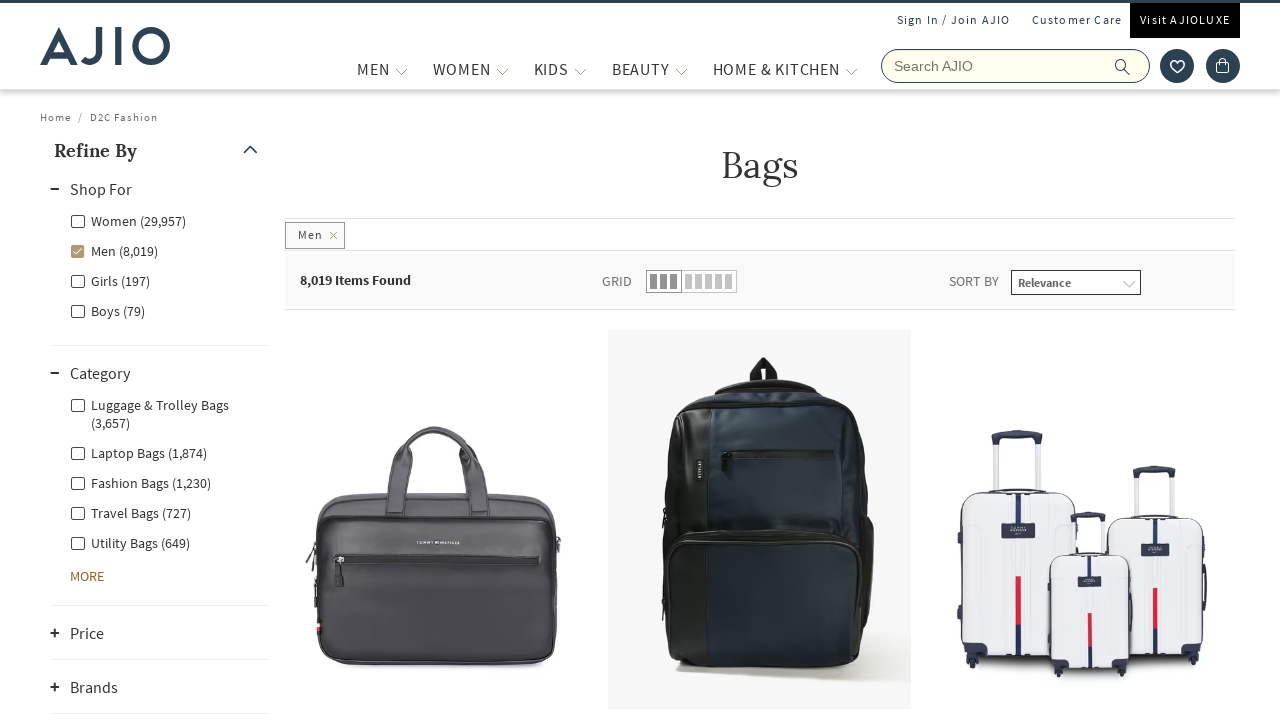

Clicked on 'Men - Fashion Bags' subcategory filter at (140, 482) on xpath=//input[@id='Men - Fashion Bags']/following::label
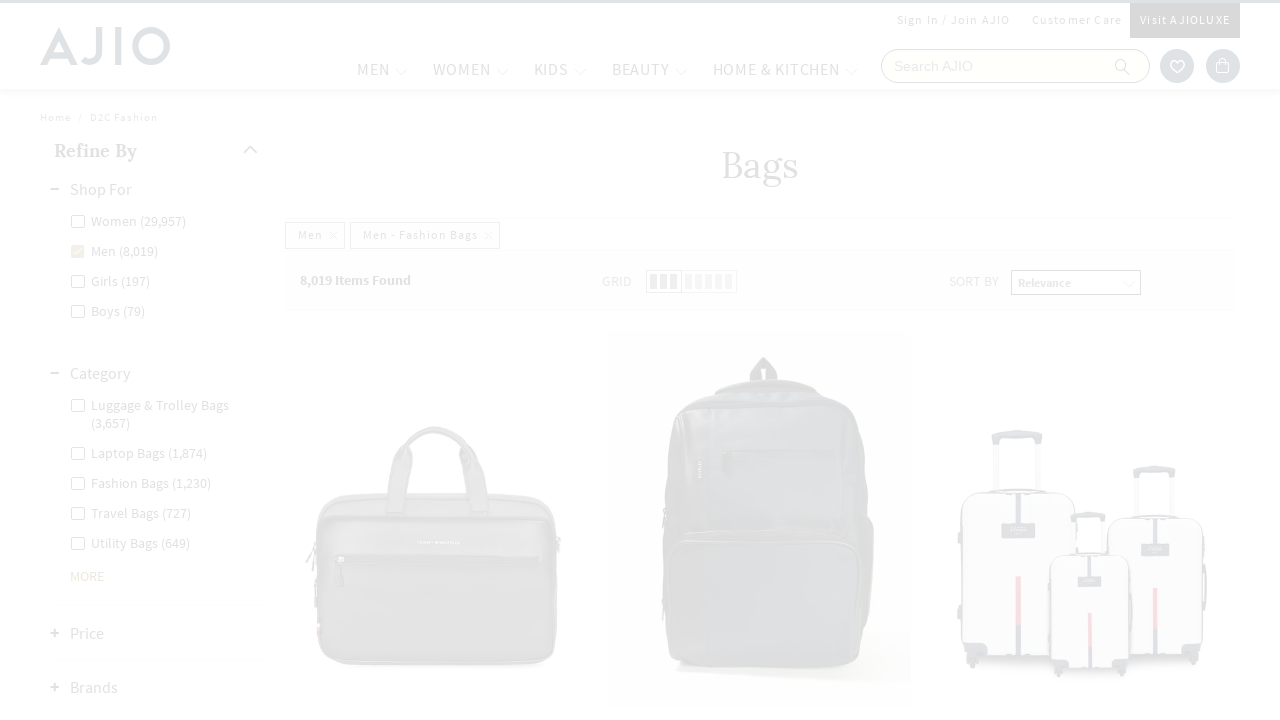

Waited for Men - Fashion Bags filter to apply
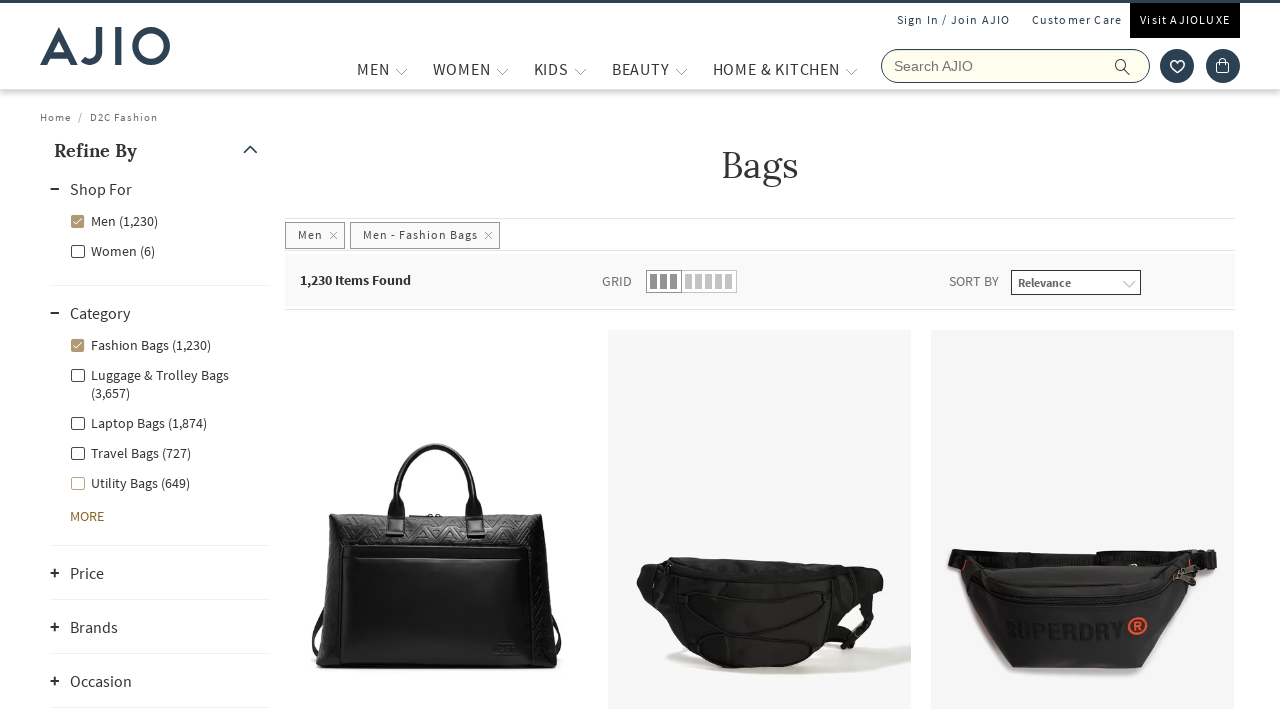

Verified filtered results are displayed by checking results count element
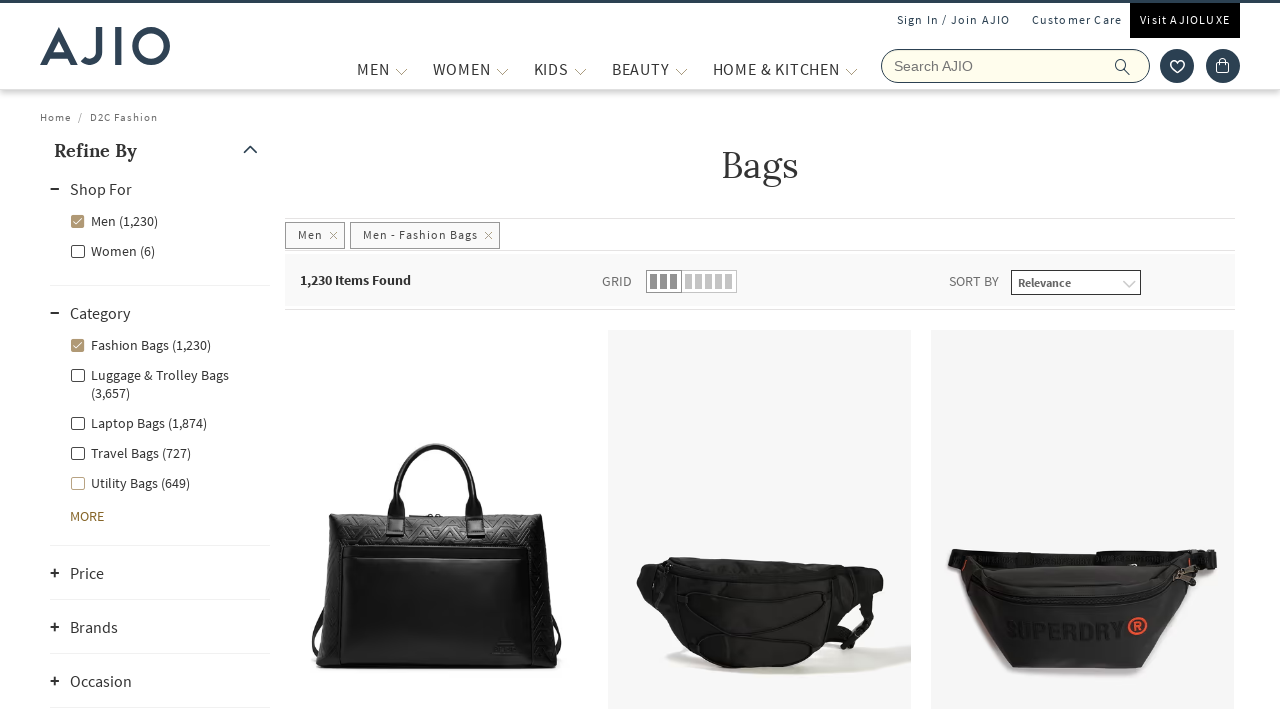

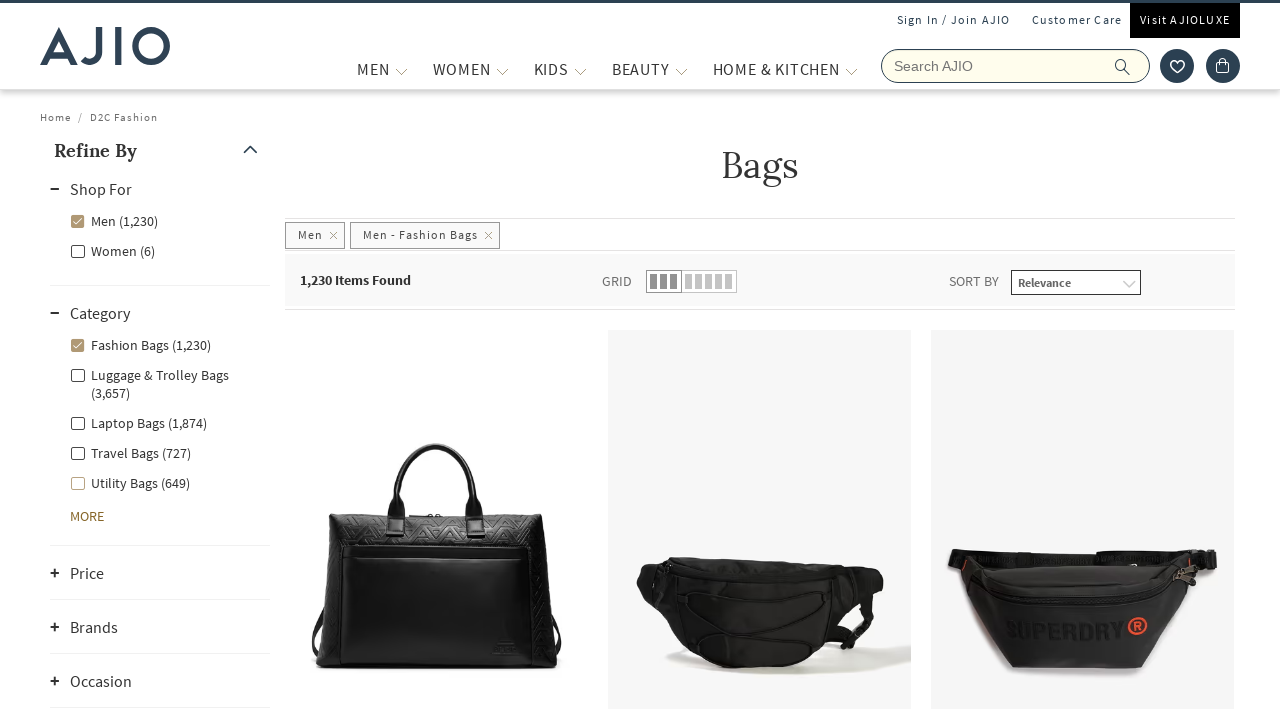